Tests the search functionality on Python.org by entering a search query and submitting the search form

Starting URL: https://www.python.org/

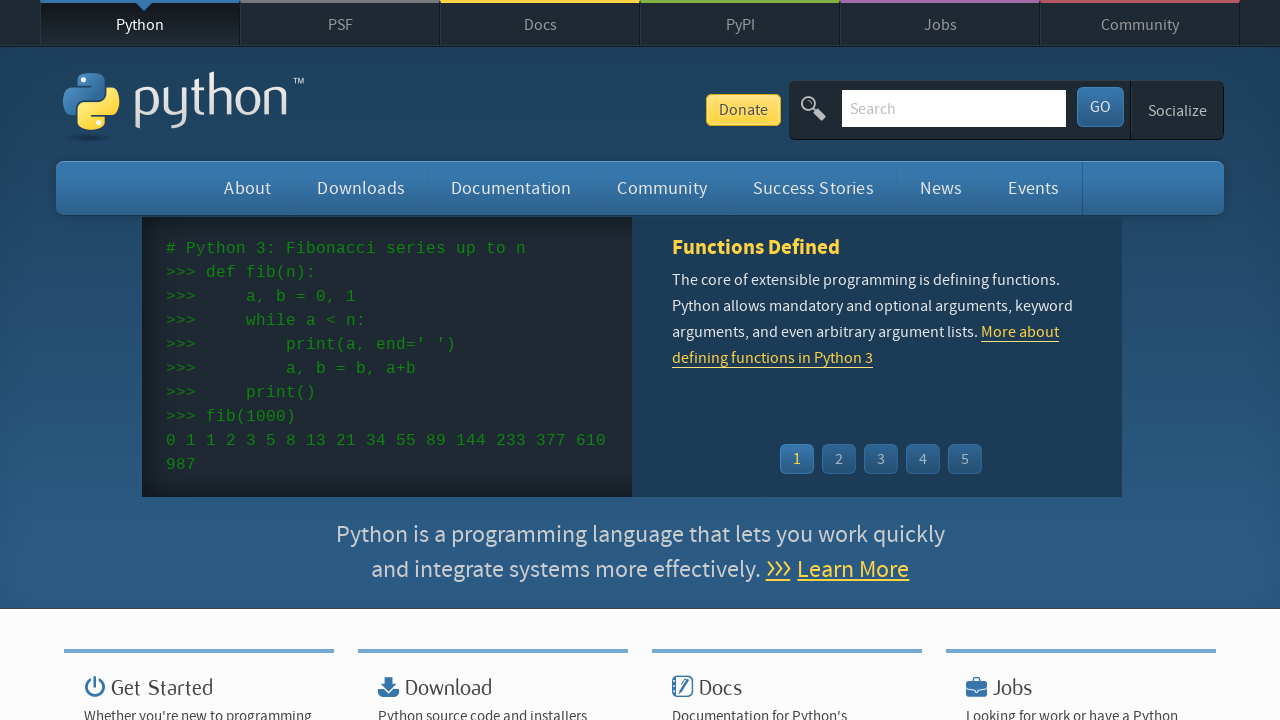

Cleared the search input field on input[type='search']
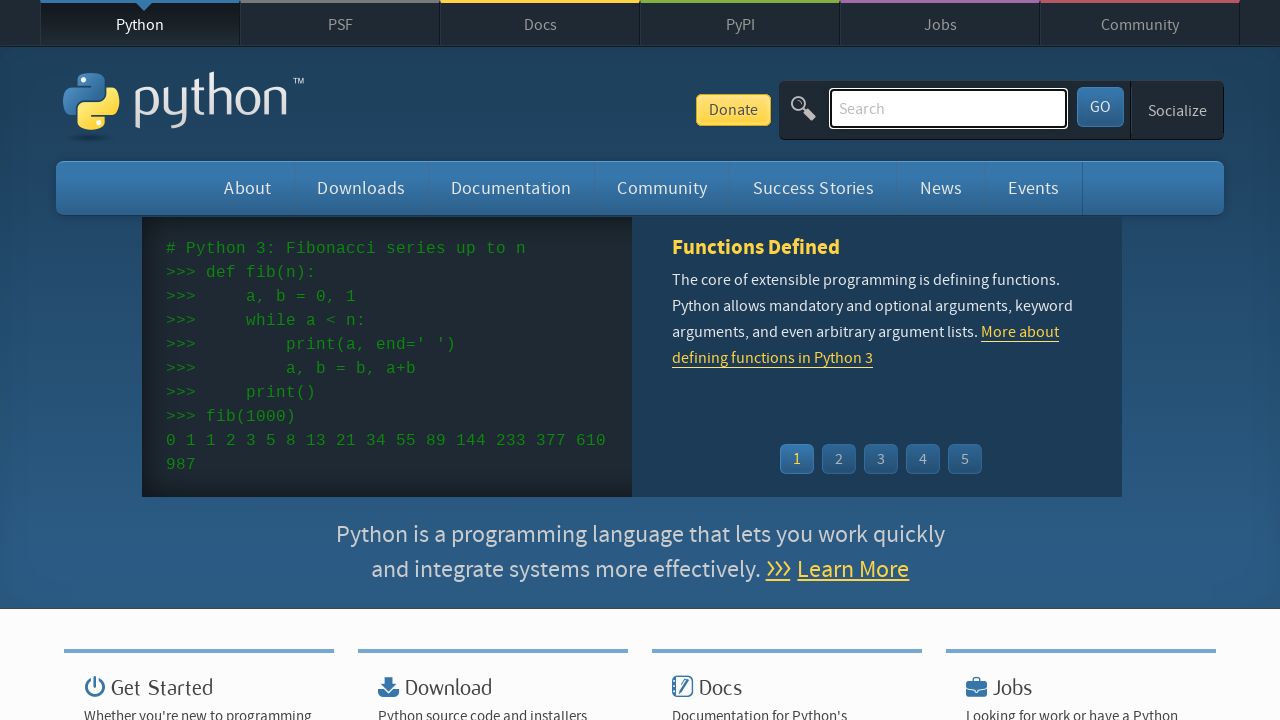

Filled search field with 'Getting started with Python' on input[type='search']
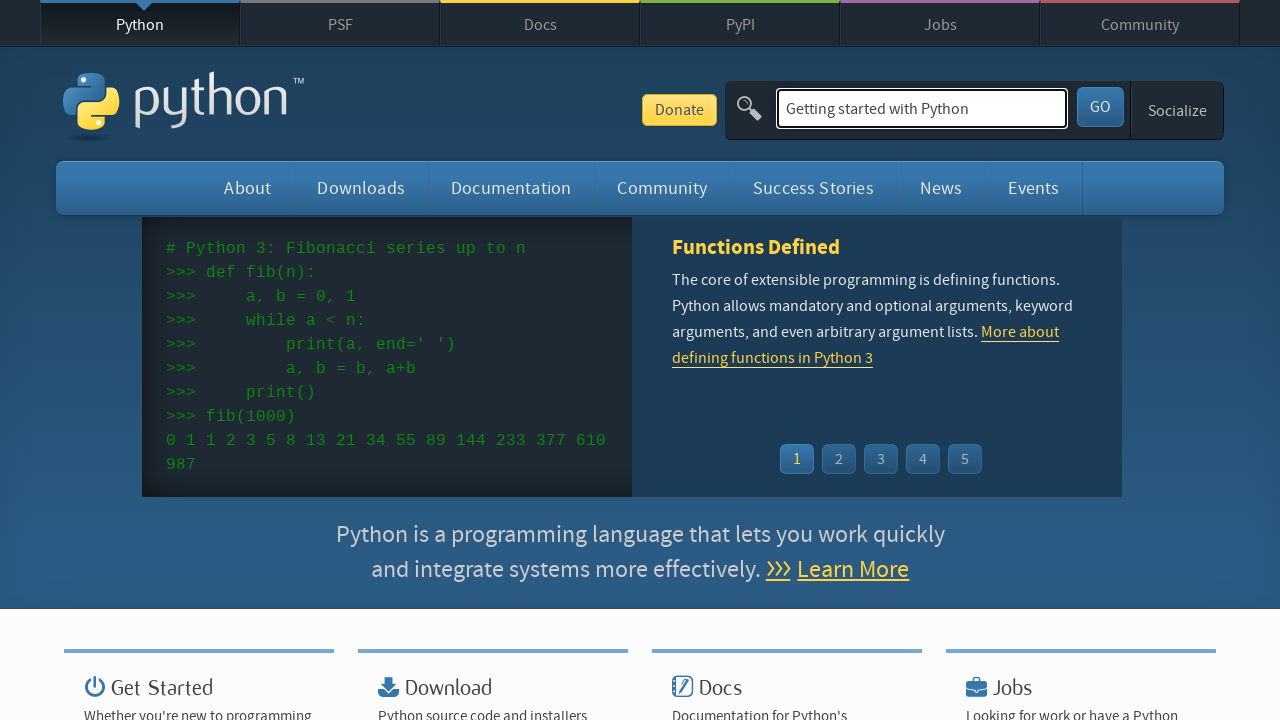

Pressed Enter to submit the search query on input[type='search']
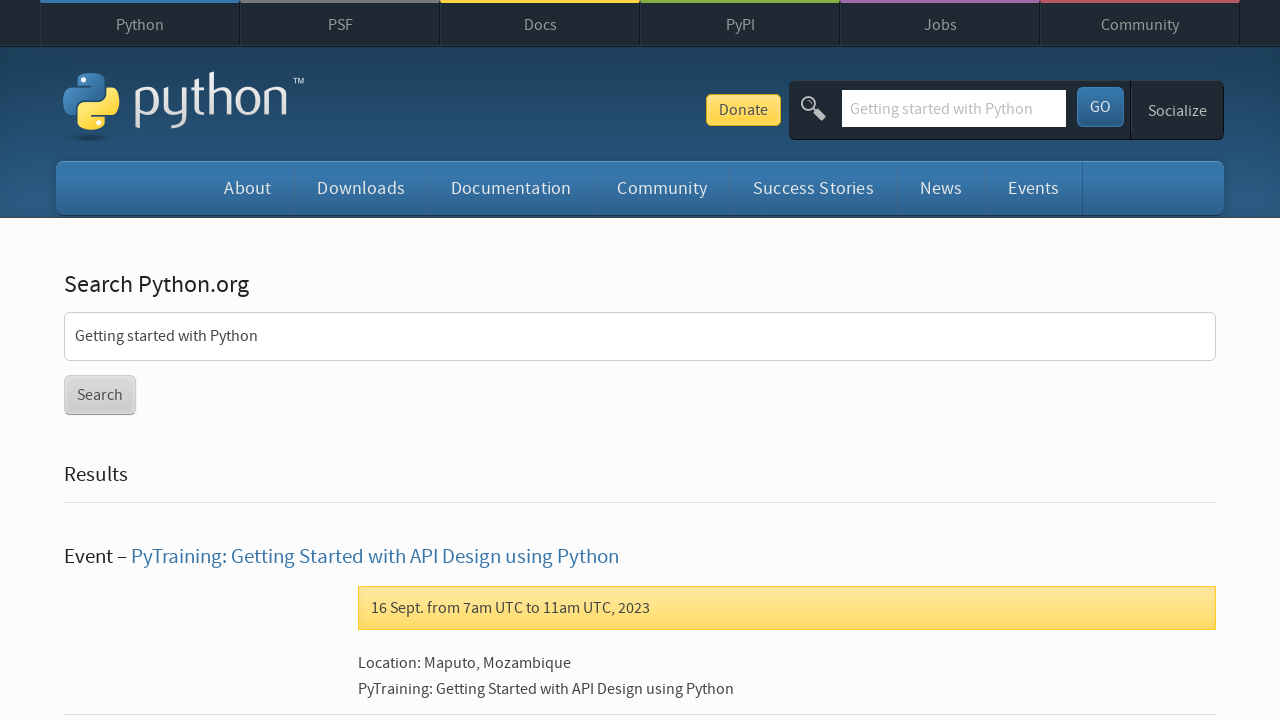

Waited for search results page to load (networkidle)
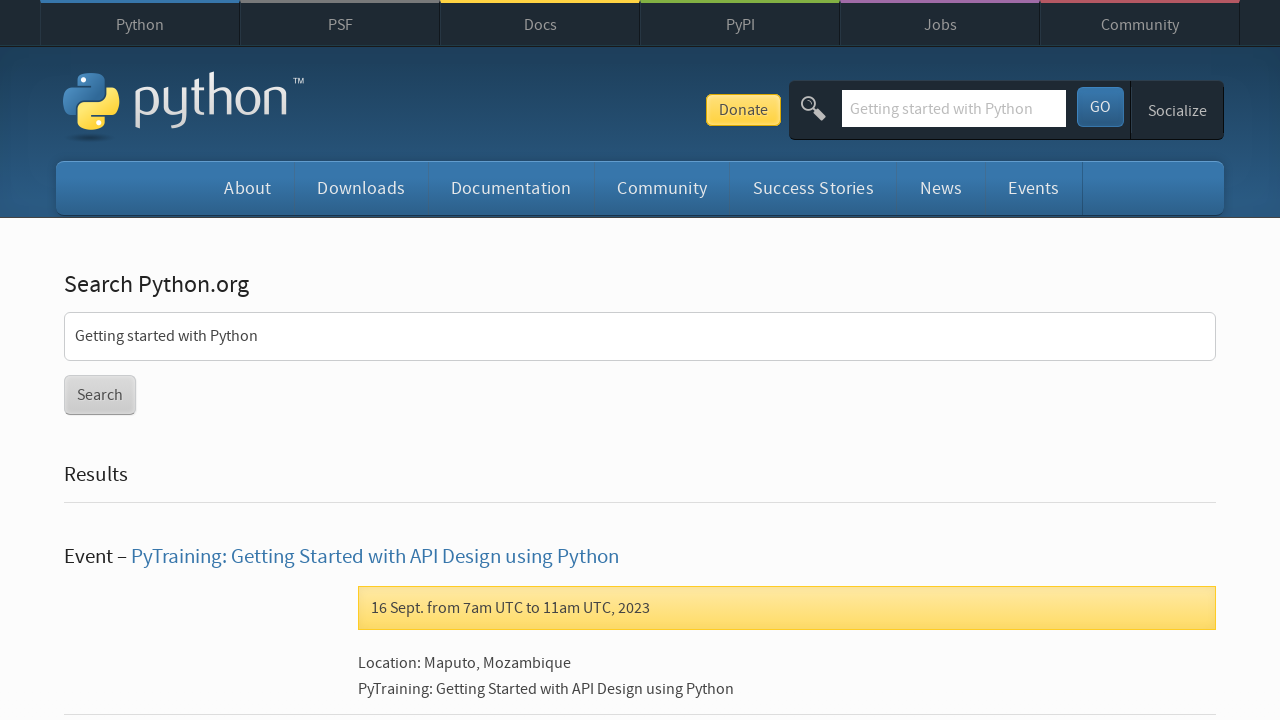

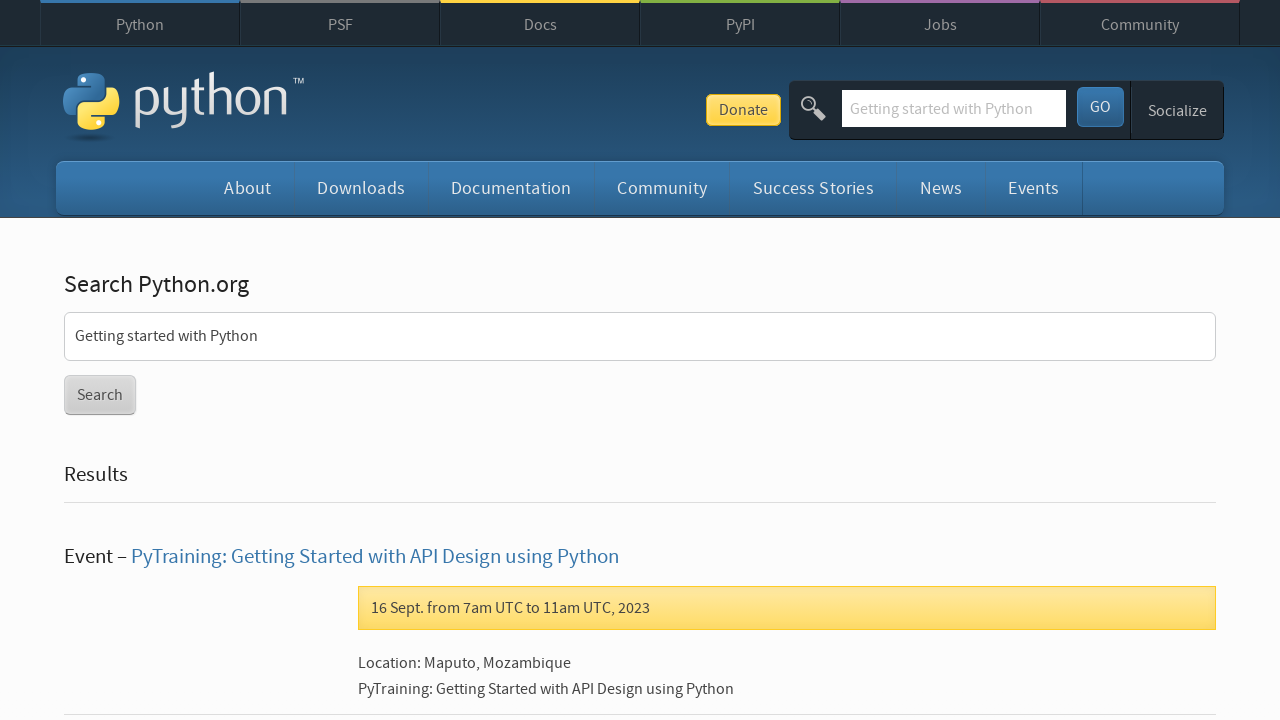